Tests the product grid pagination by clicking next and previous buttons and verifying different products are displayed

Starting URL: https://www.demoblaze.com/

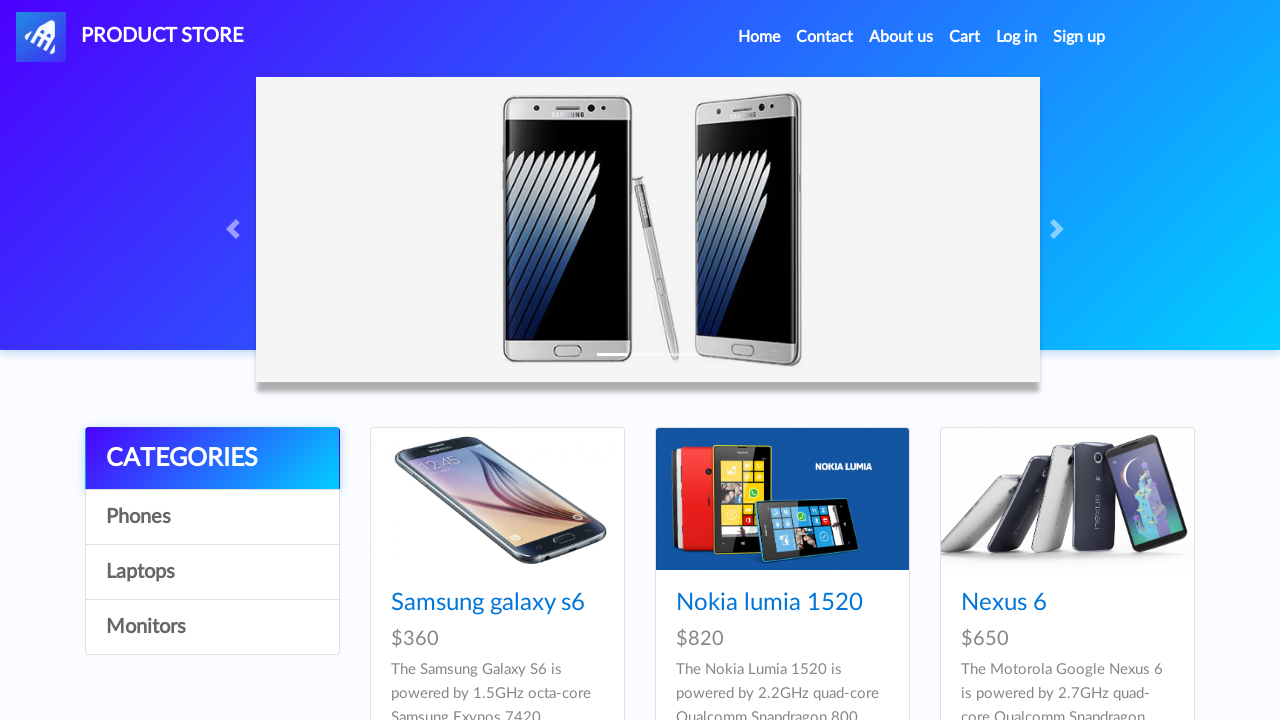

Initial products loaded in categories grid
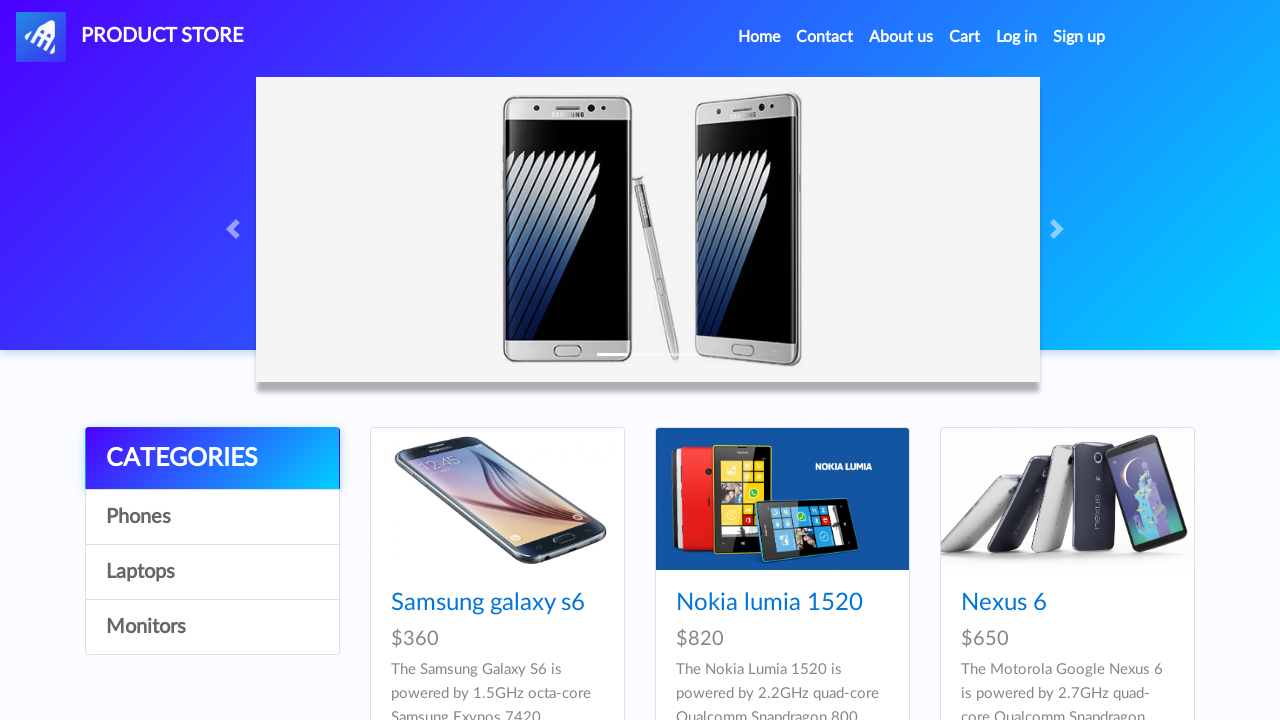

Clicked next button to view next page of products at (1166, 385) on #next2
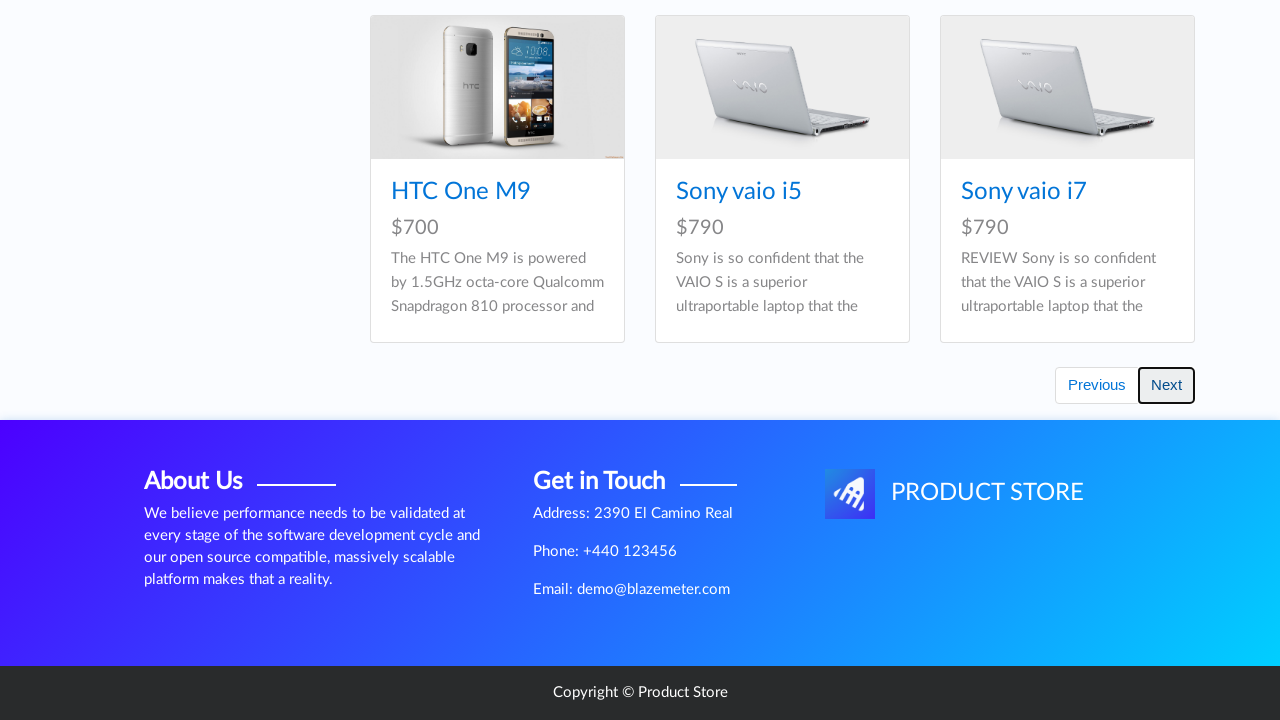

Waited for page transition animation
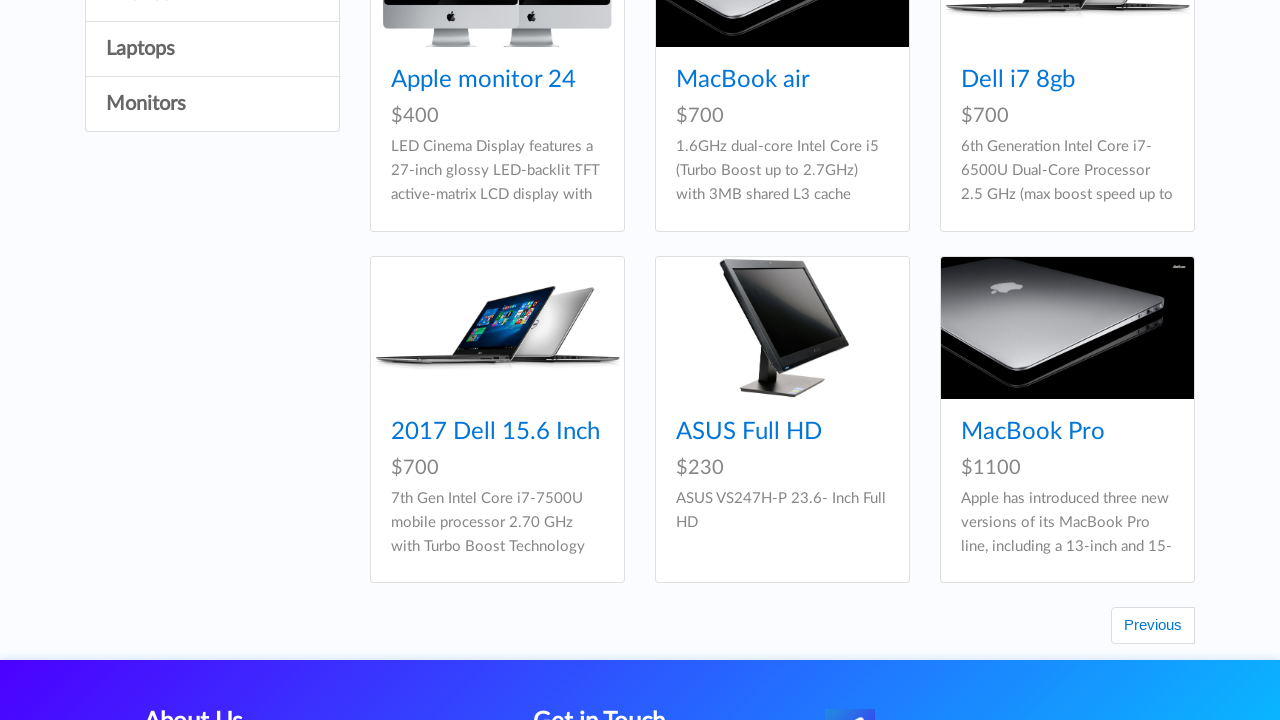

New products loaded after clicking next
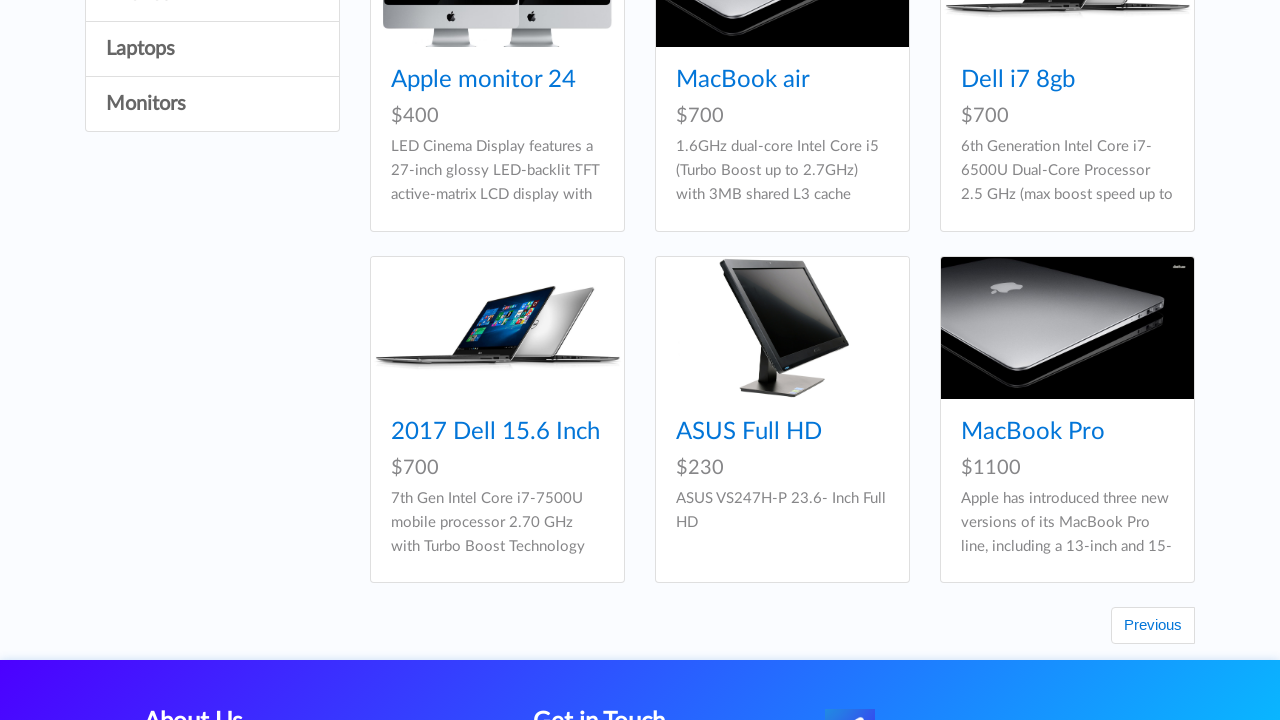

Clicked previous button to return to first page at (1153, 626) on #prev2
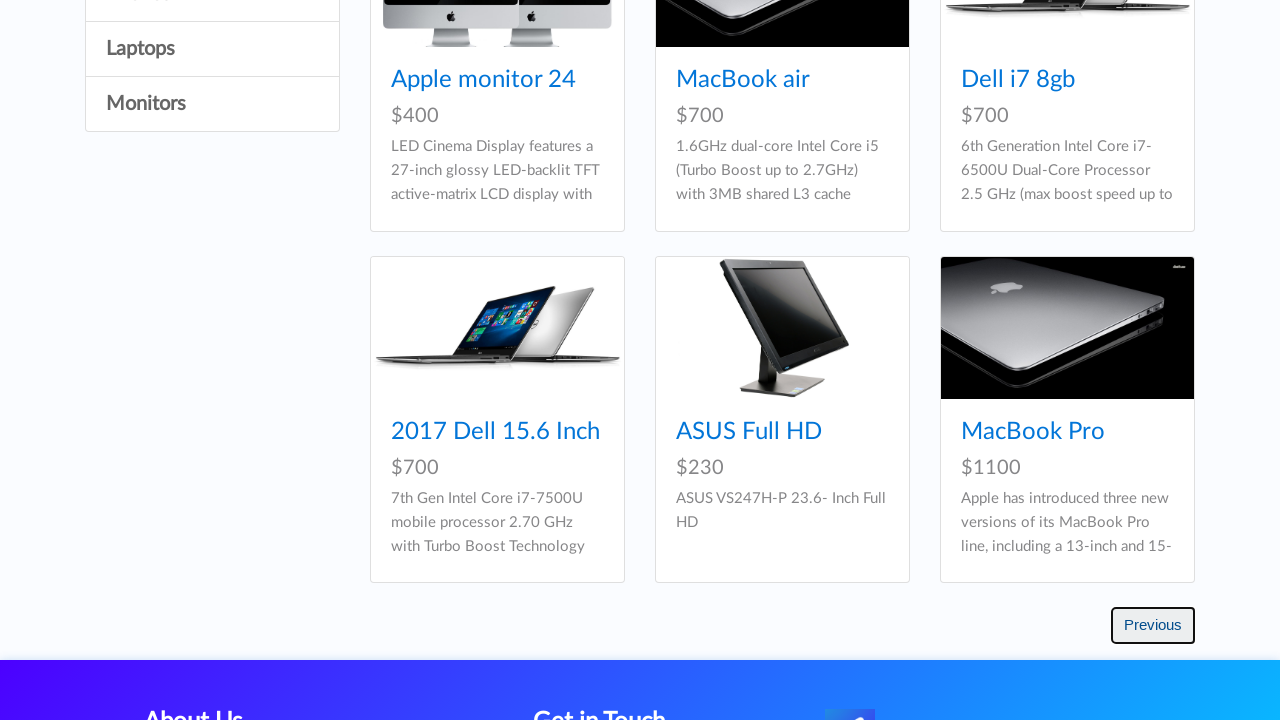

Waited for page transition animation
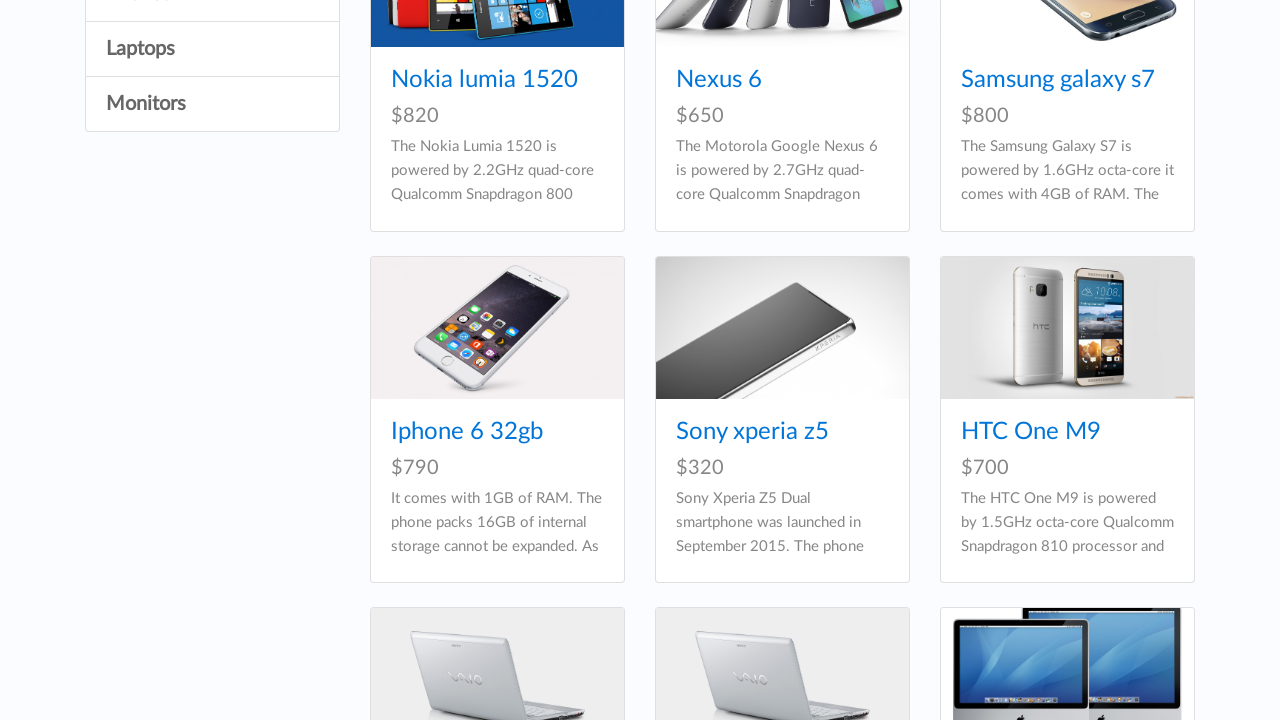

Products reverted to first page after clicking previous
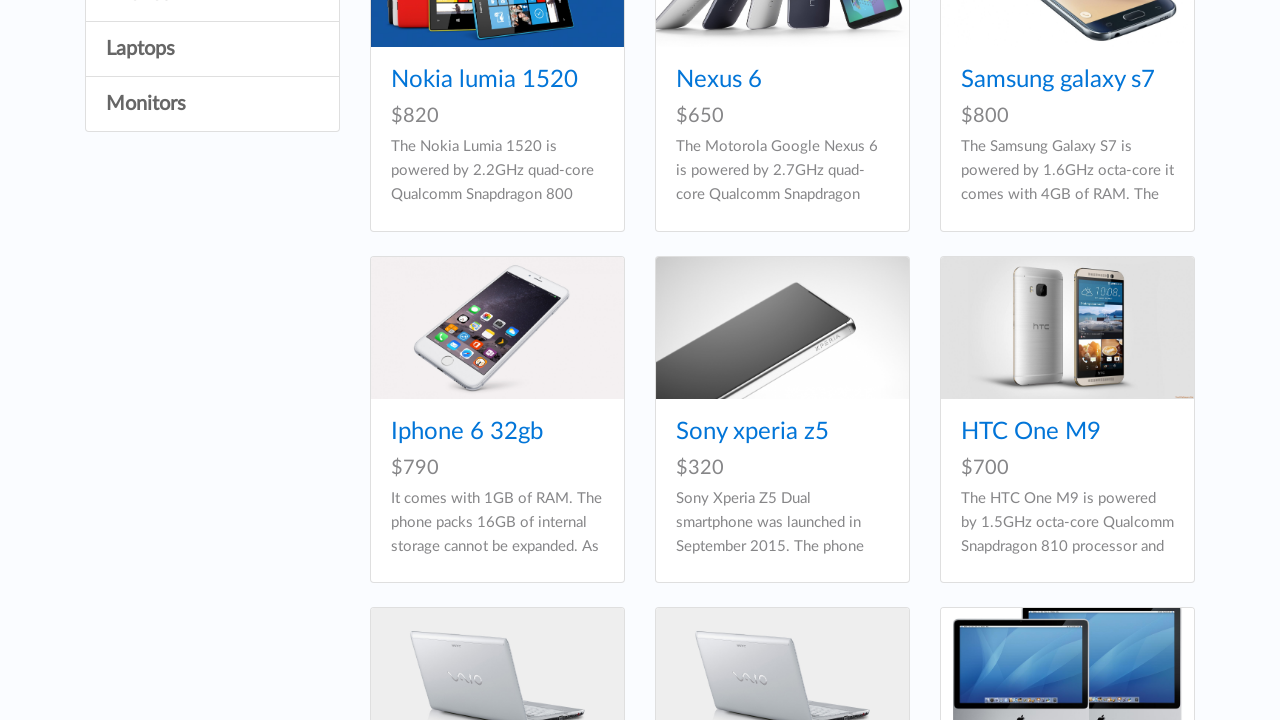

Clicked next button again to verify pagination consistency at (1166, 385) on #next2
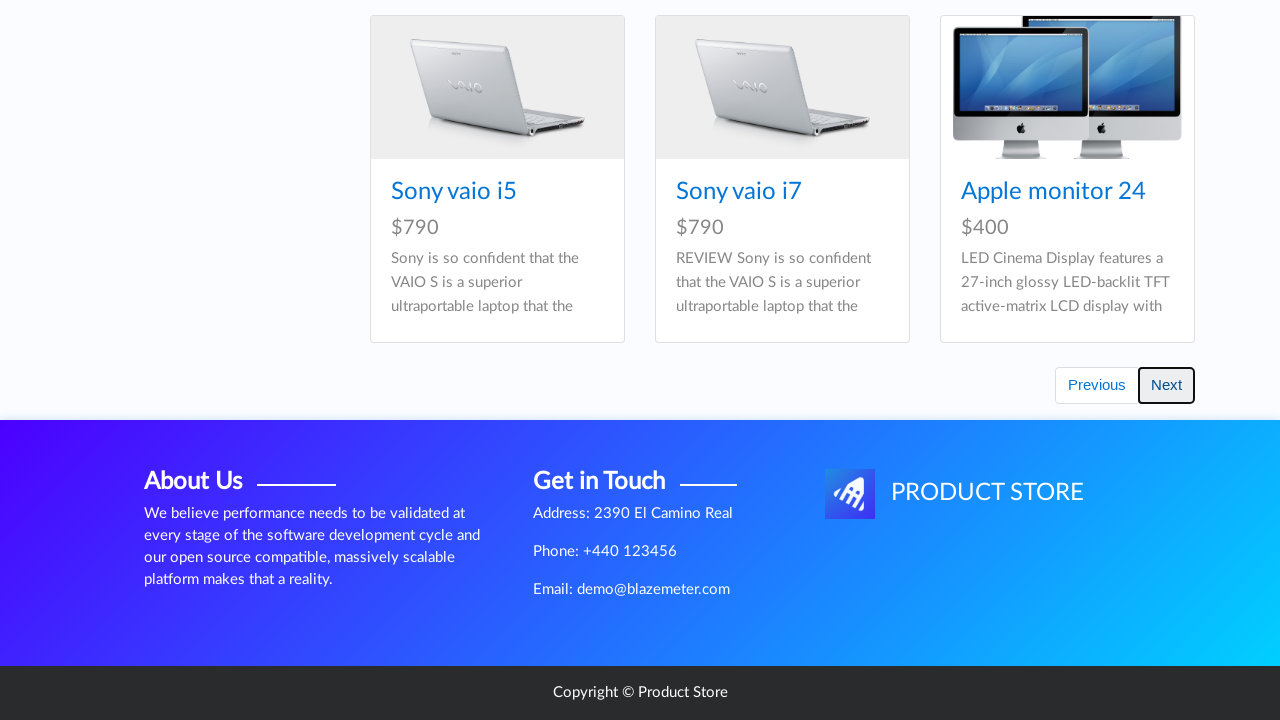

Waited for page transition animation
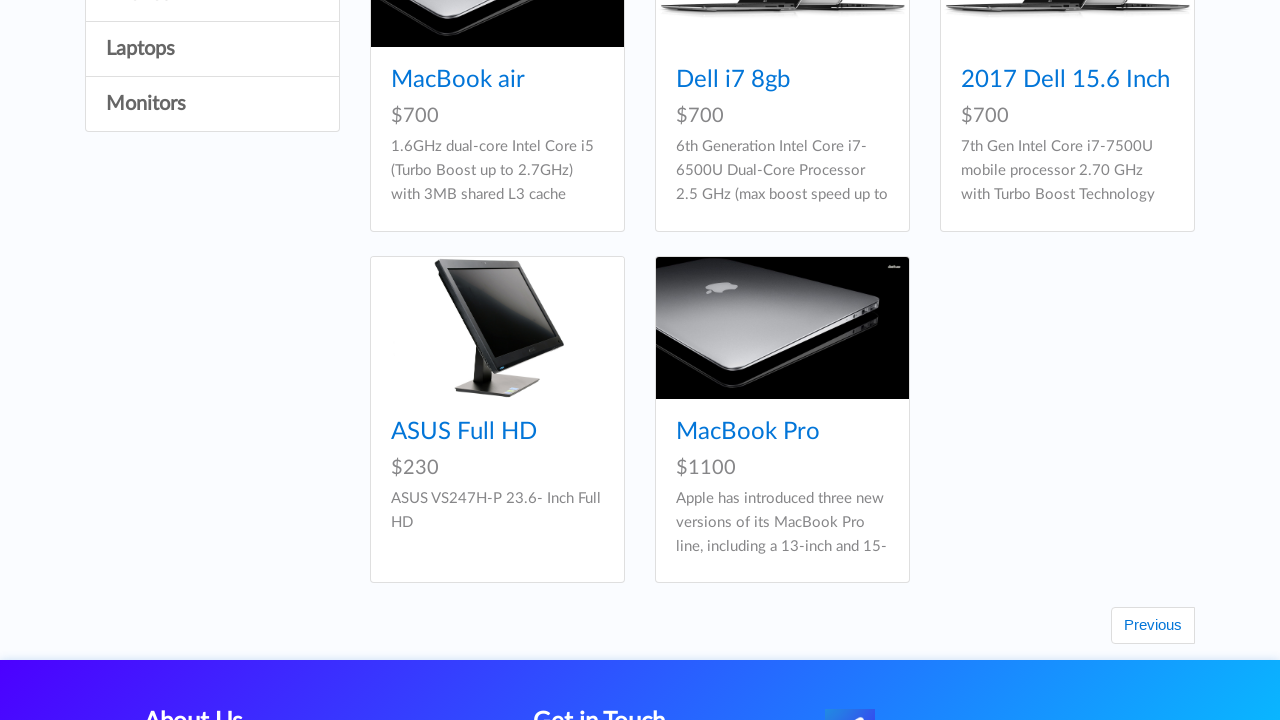

Products loaded on second page after re-clicking next
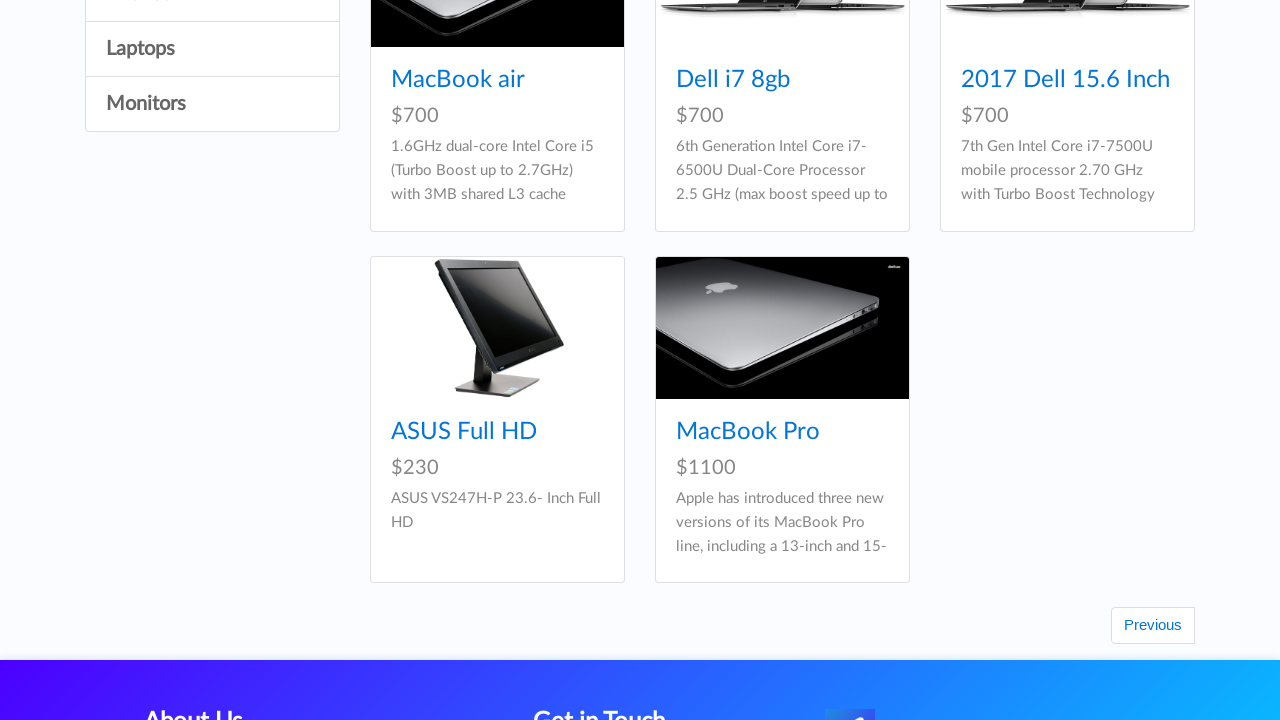

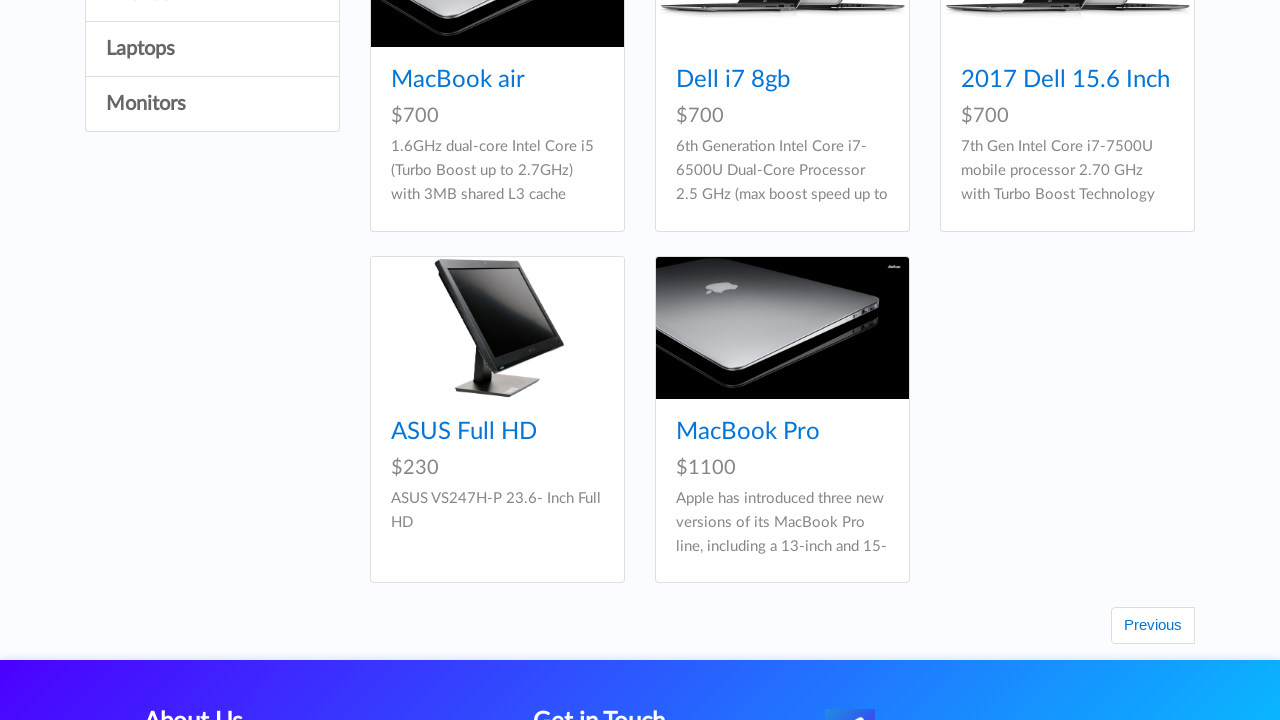